Tests that the Clear completed button displays correct text when items are completed

Starting URL: https://demo.playwright.dev/todomvc

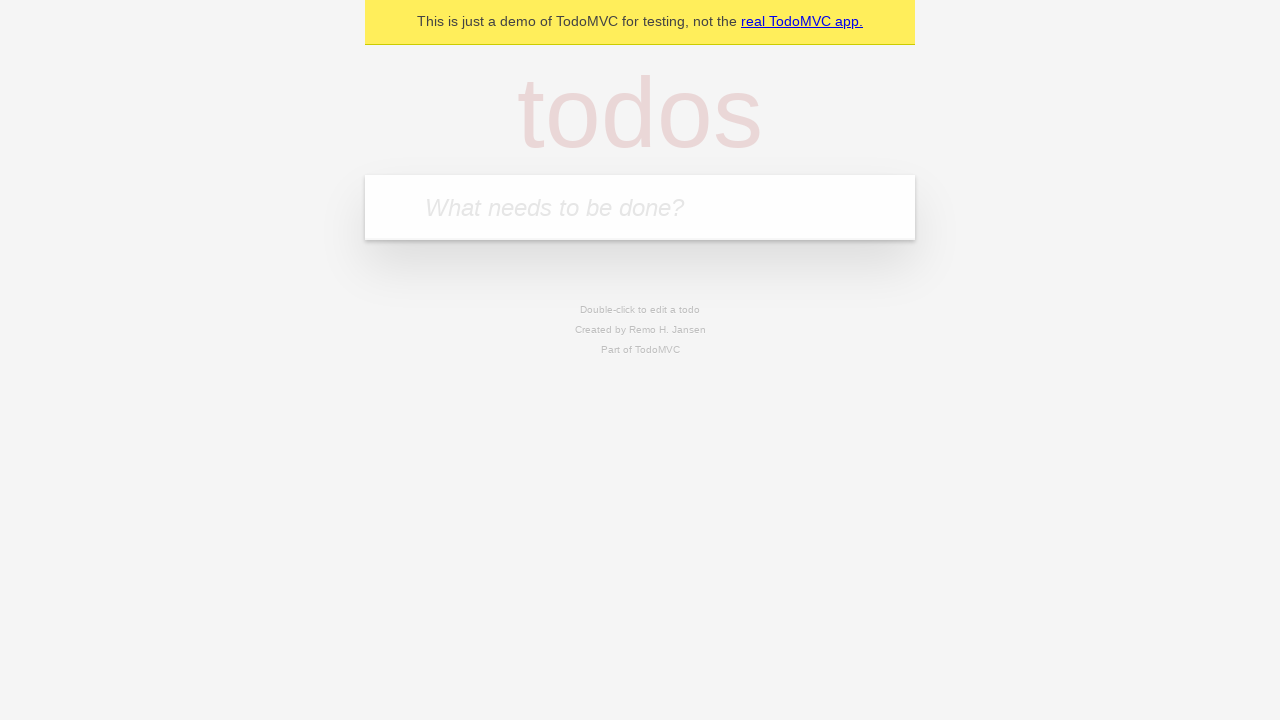

Filled new todo input with 'buy some cheese' on internal:attr=[placeholder="What needs to be done?"i]
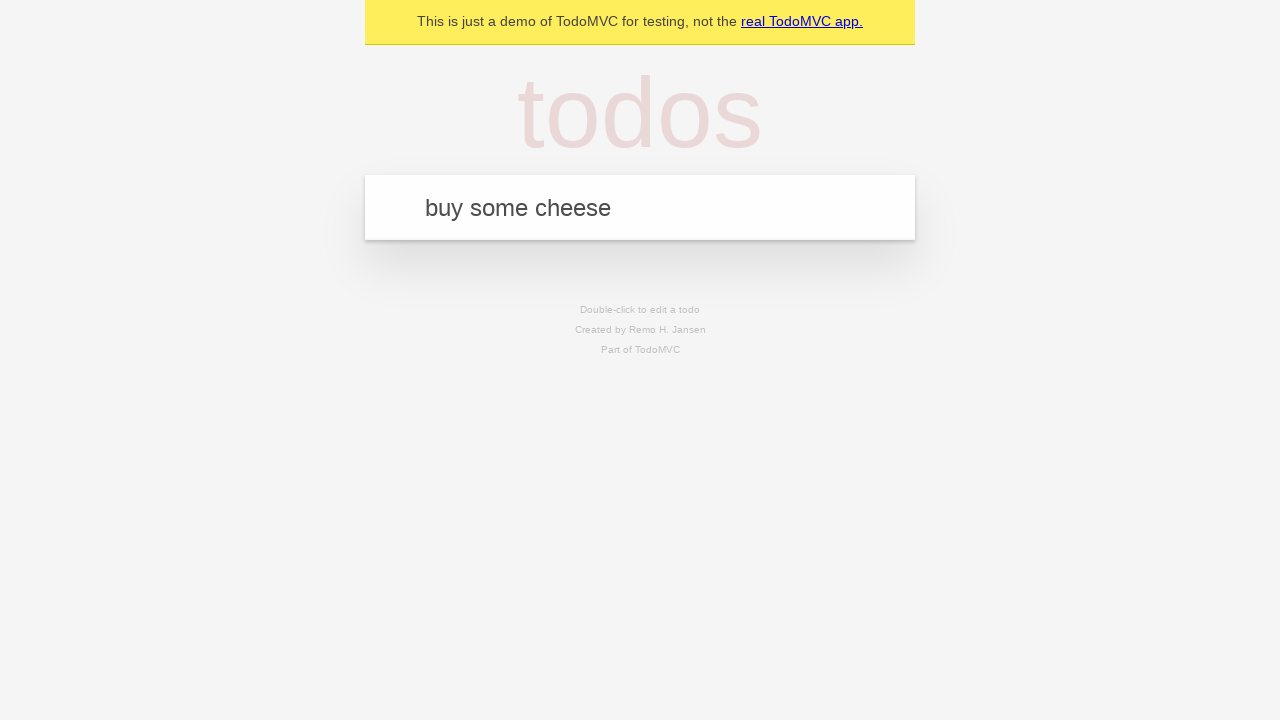

Pressed Enter to create todo 'buy some cheese' on internal:attr=[placeholder="What needs to be done?"i]
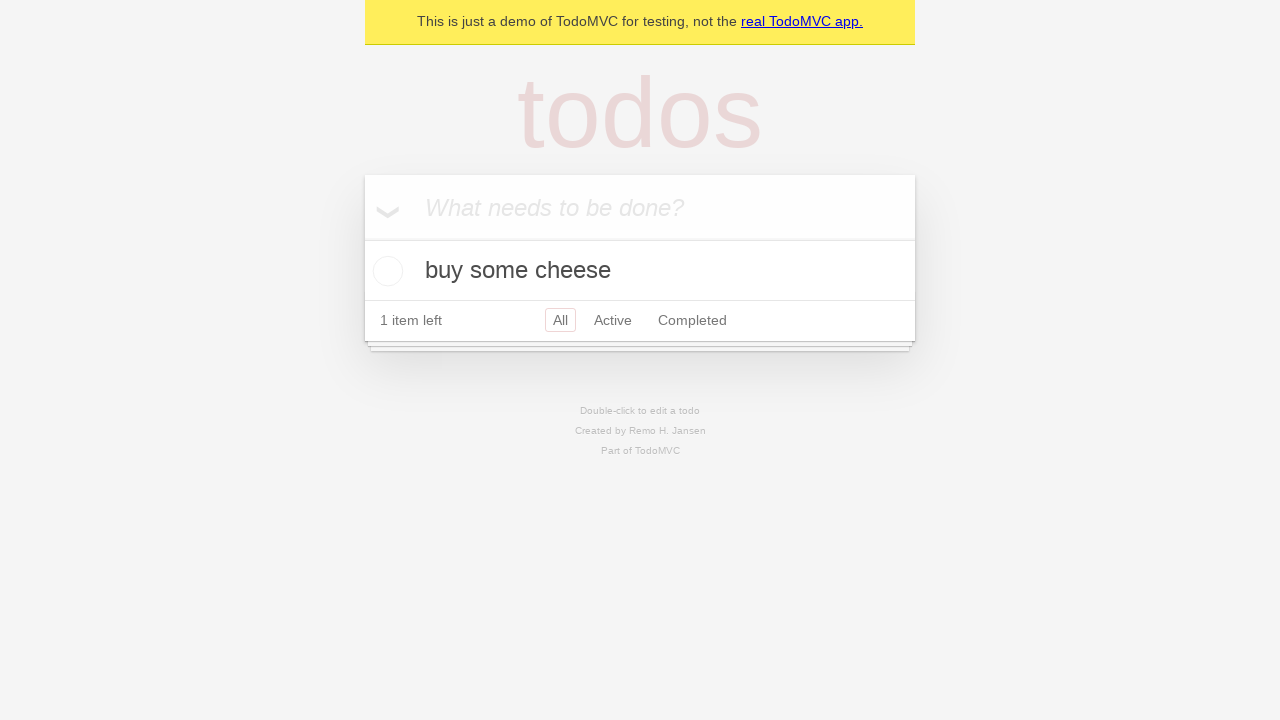

Filled new todo input with 'feed the cat' on internal:attr=[placeholder="What needs to be done?"i]
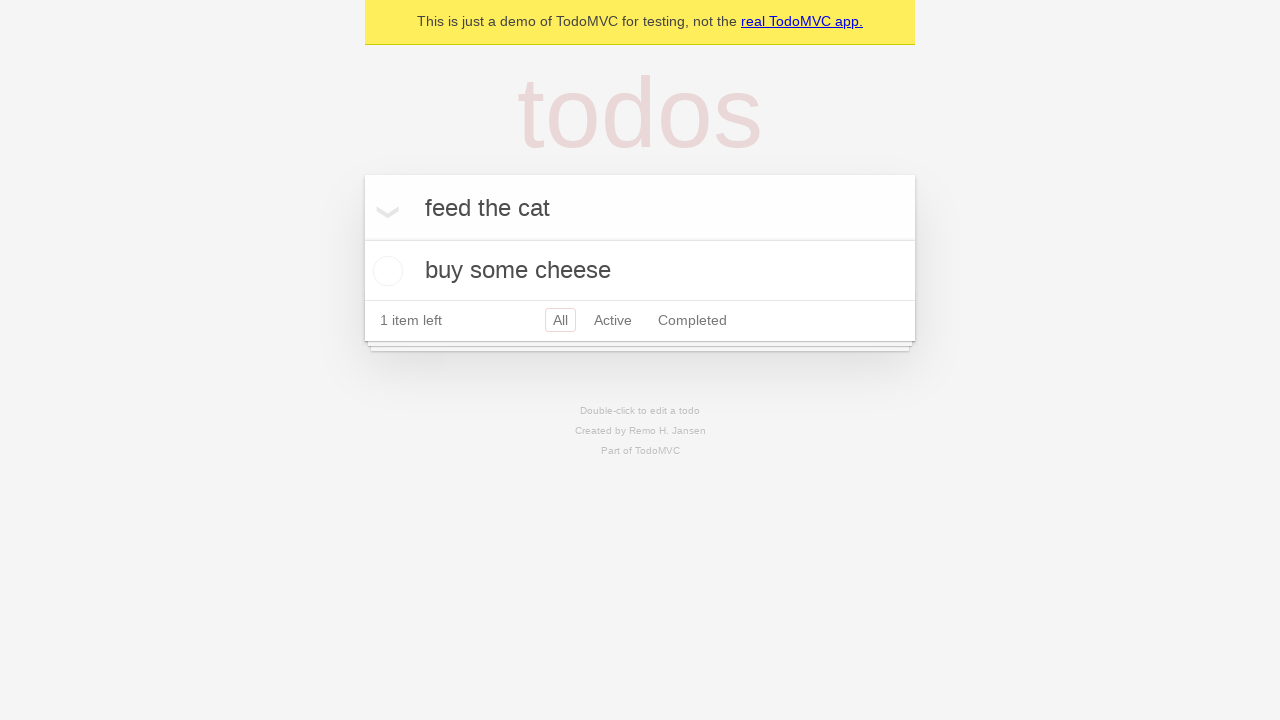

Pressed Enter to create todo 'feed the cat' on internal:attr=[placeholder="What needs to be done?"i]
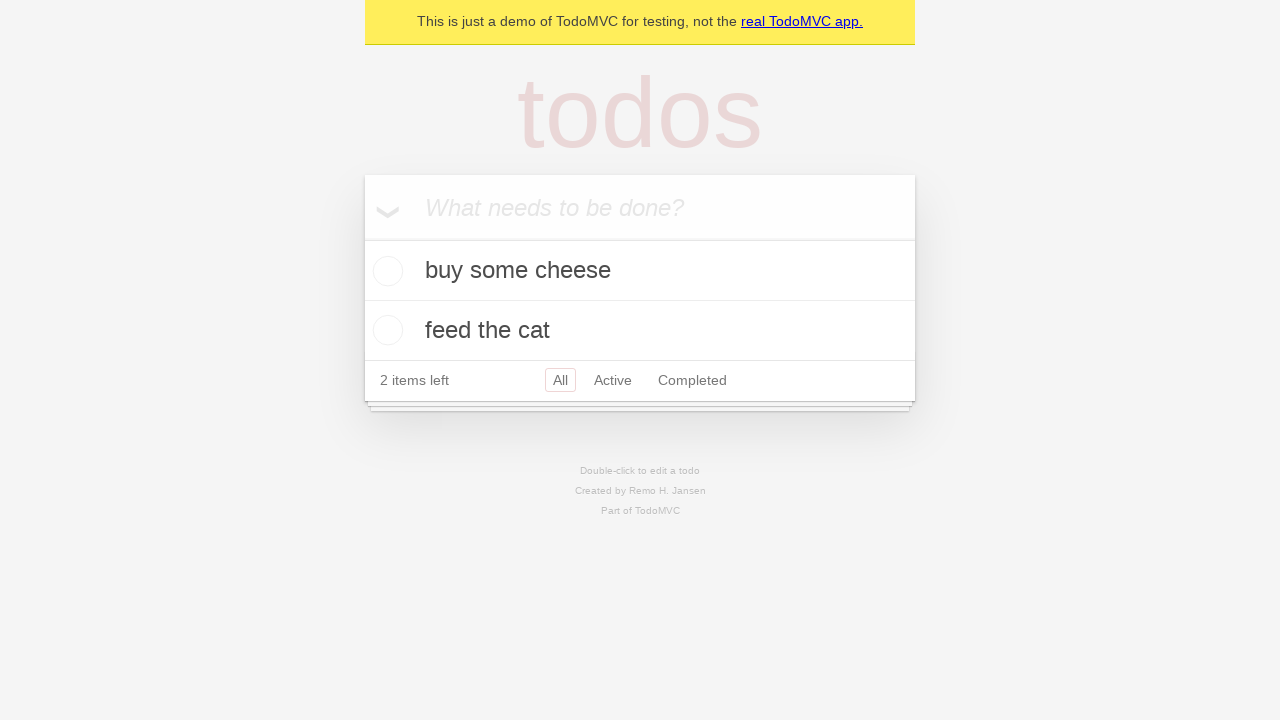

Filled new todo input with 'book a doctors appointment' on internal:attr=[placeholder="What needs to be done?"i]
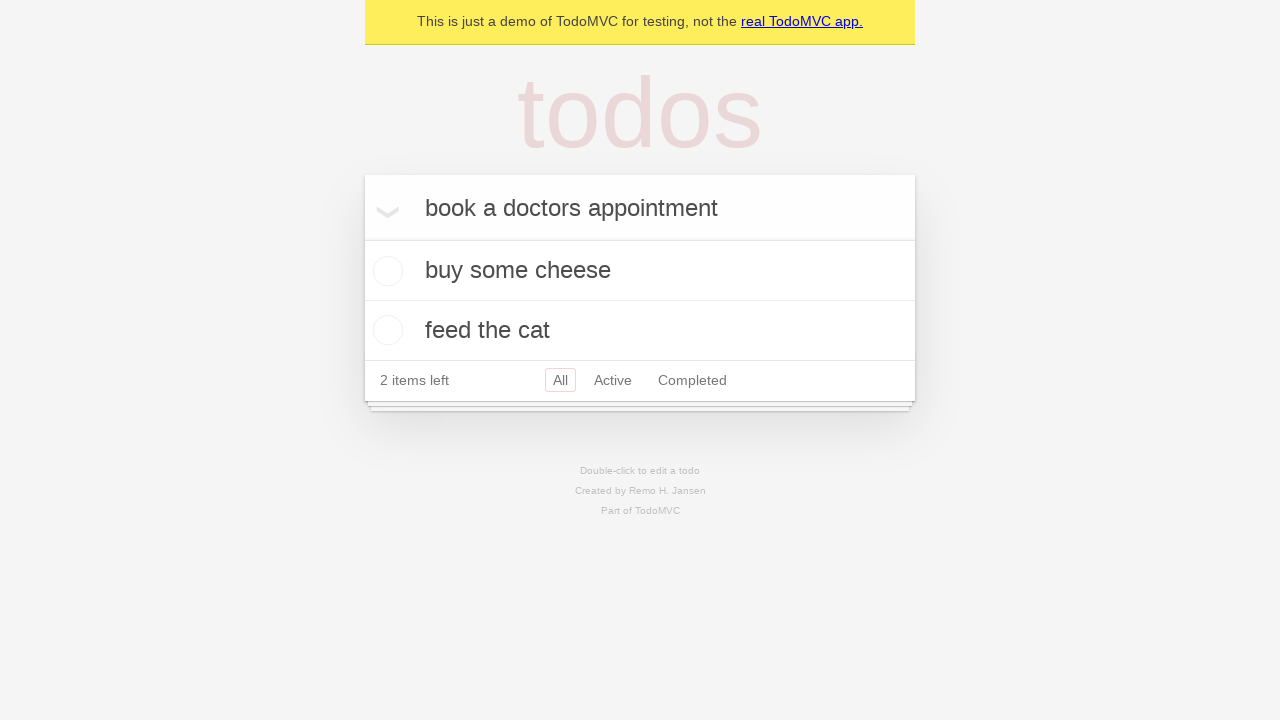

Pressed Enter to create todo 'book a doctors appointment' on internal:attr=[placeholder="What needs to be done?"i]
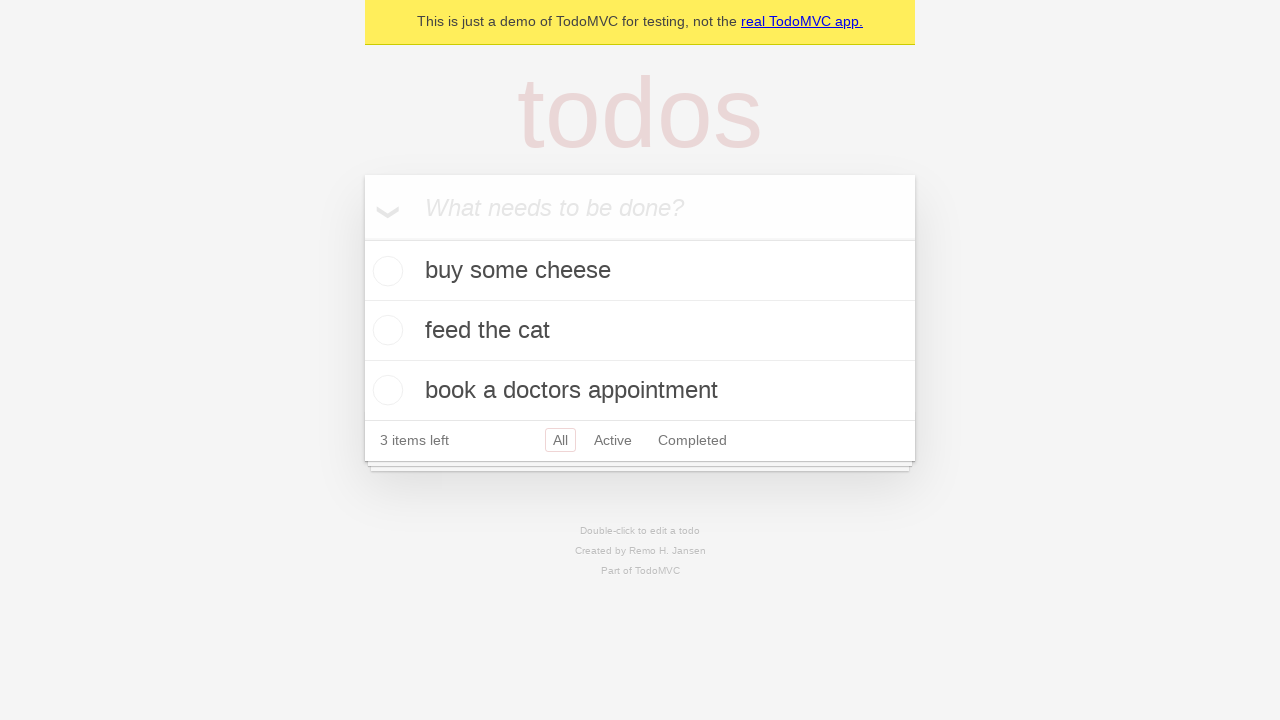

Checked the first todo item as completed at (385, 271) on .todo-list li .toggle >> nth=0
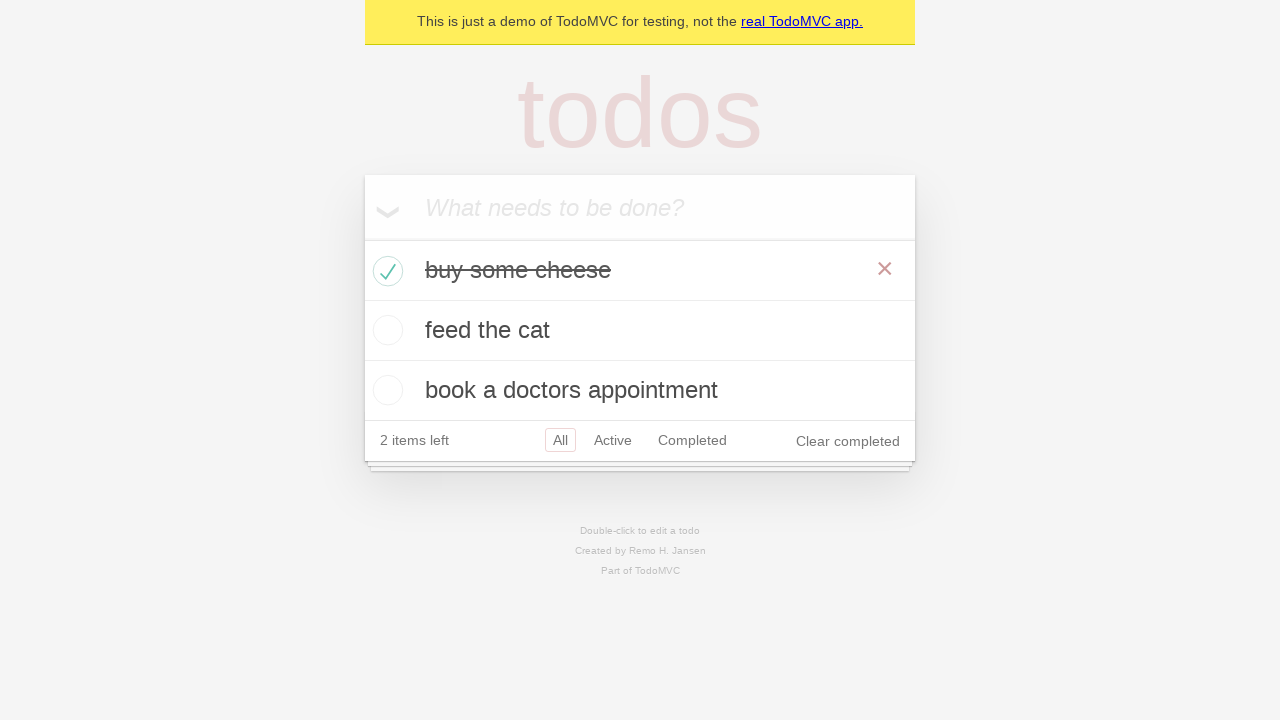

Verified 'Clear completed' button is visible
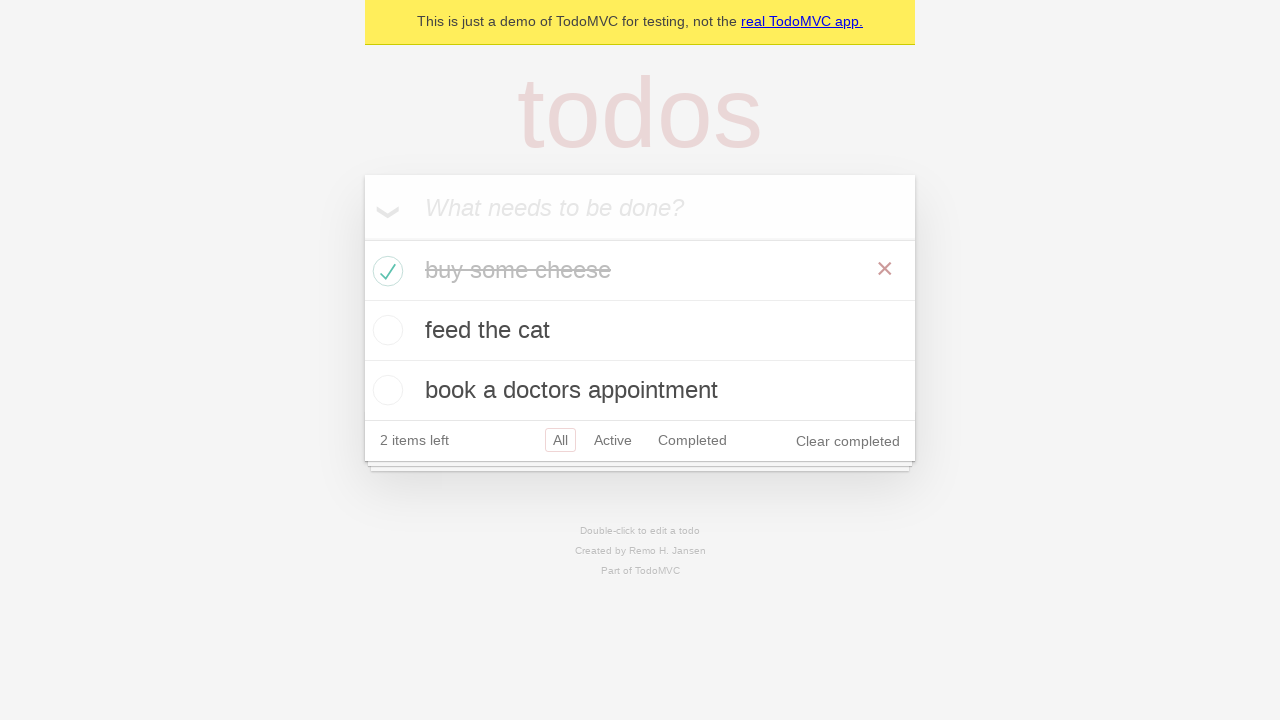

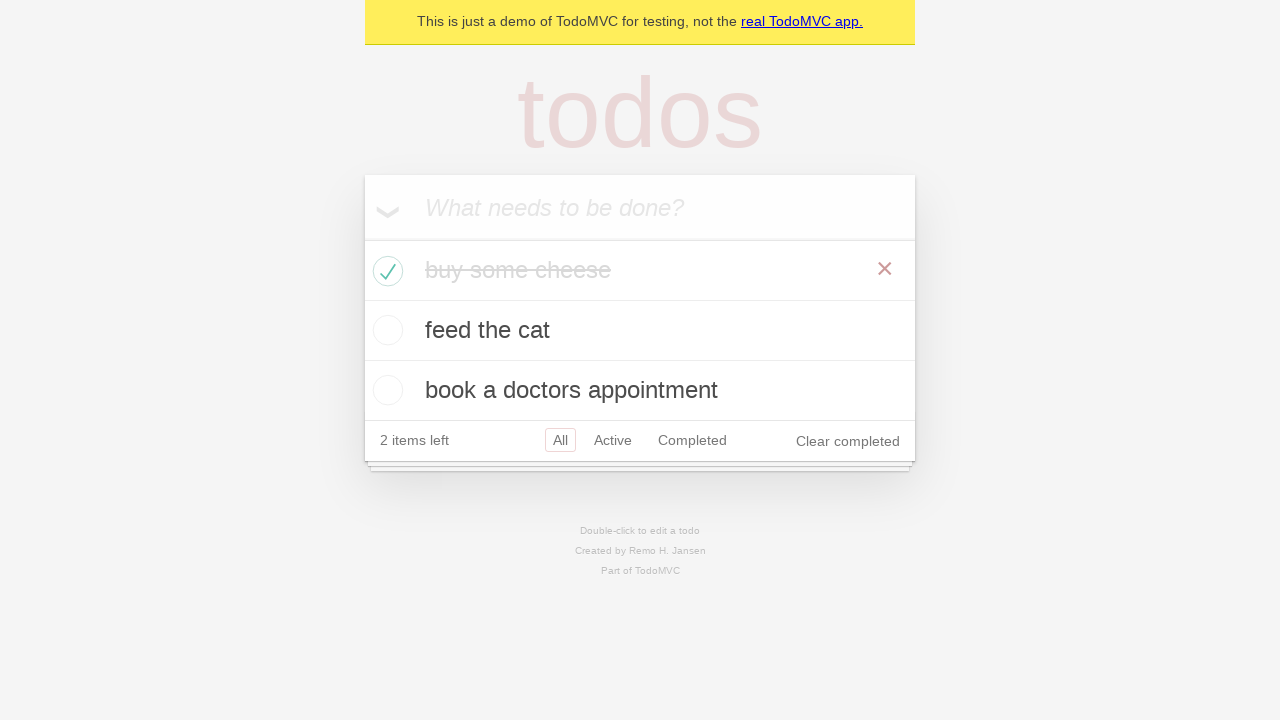